Tests the FAQ accordion by clicking on the "Renewal and return scooter" question and verifying the answer text

Starting URL: https://qa-scooter.praktikum-services.ru/

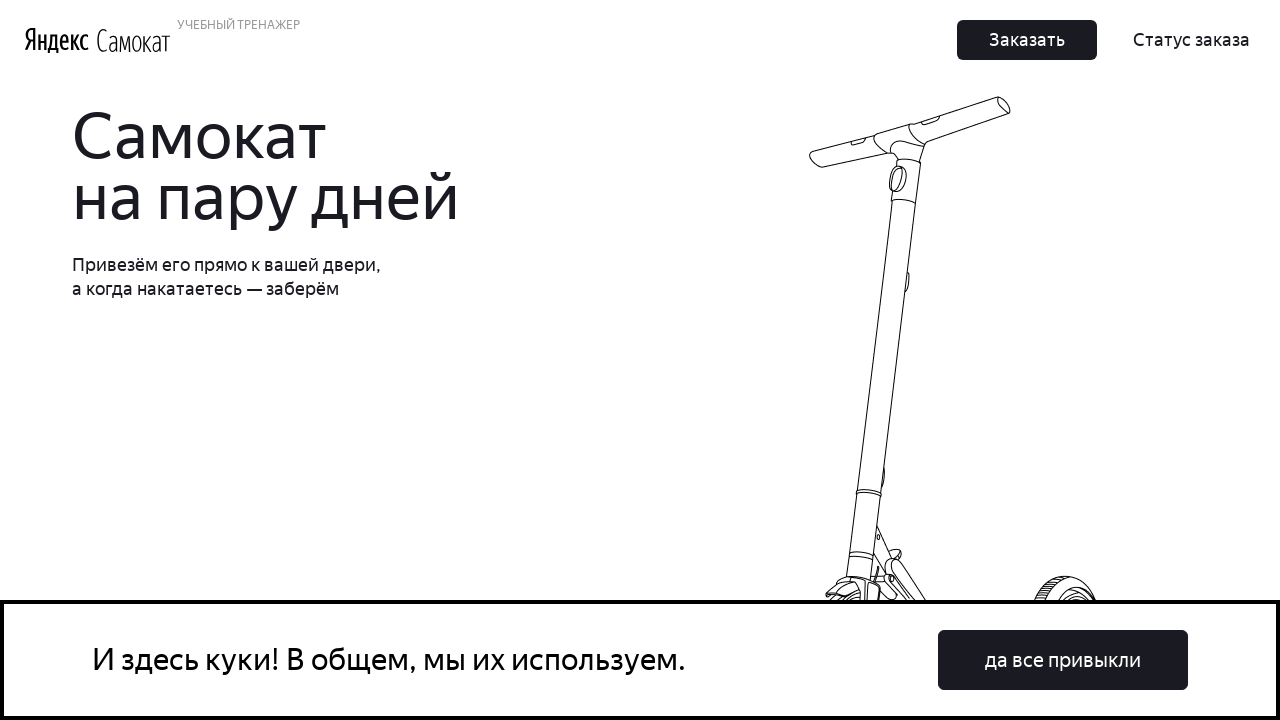

Scrolled to 'Renewal and return scooter' FAQ accordion heading
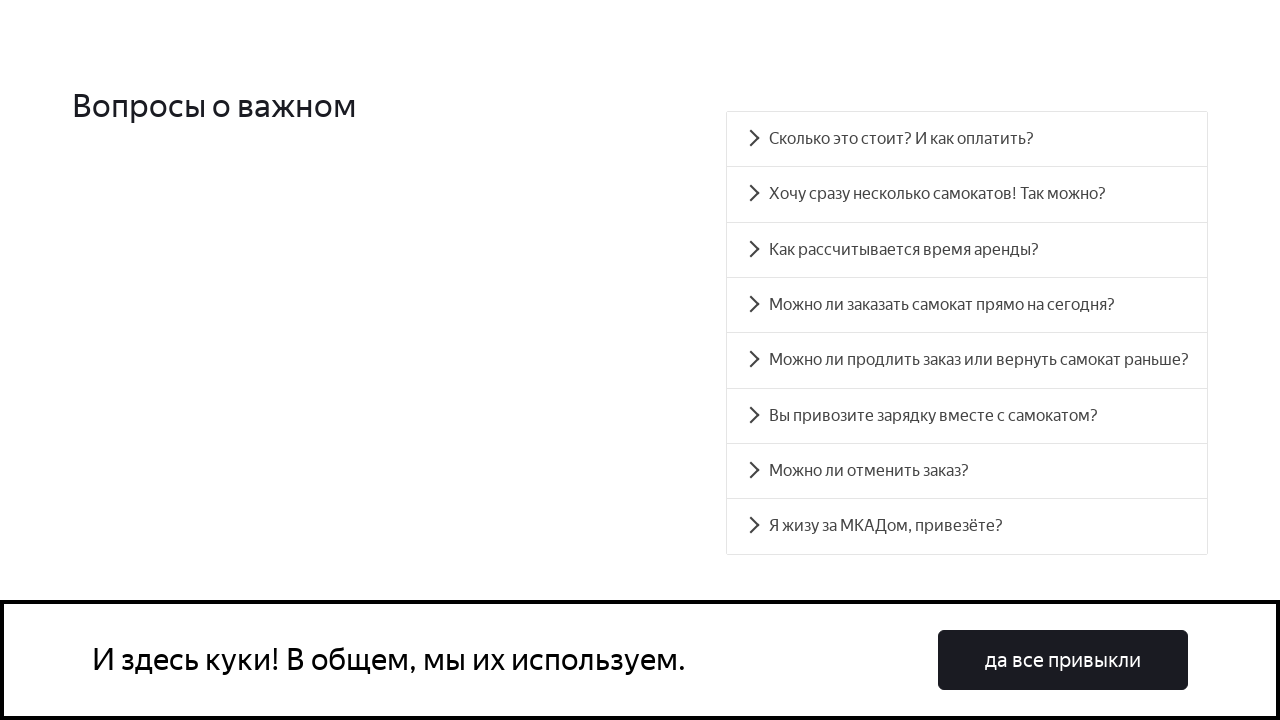

Clicked on 'Renewal and return scooter' accordion heading at (967, 360) on #accordion__heading-4
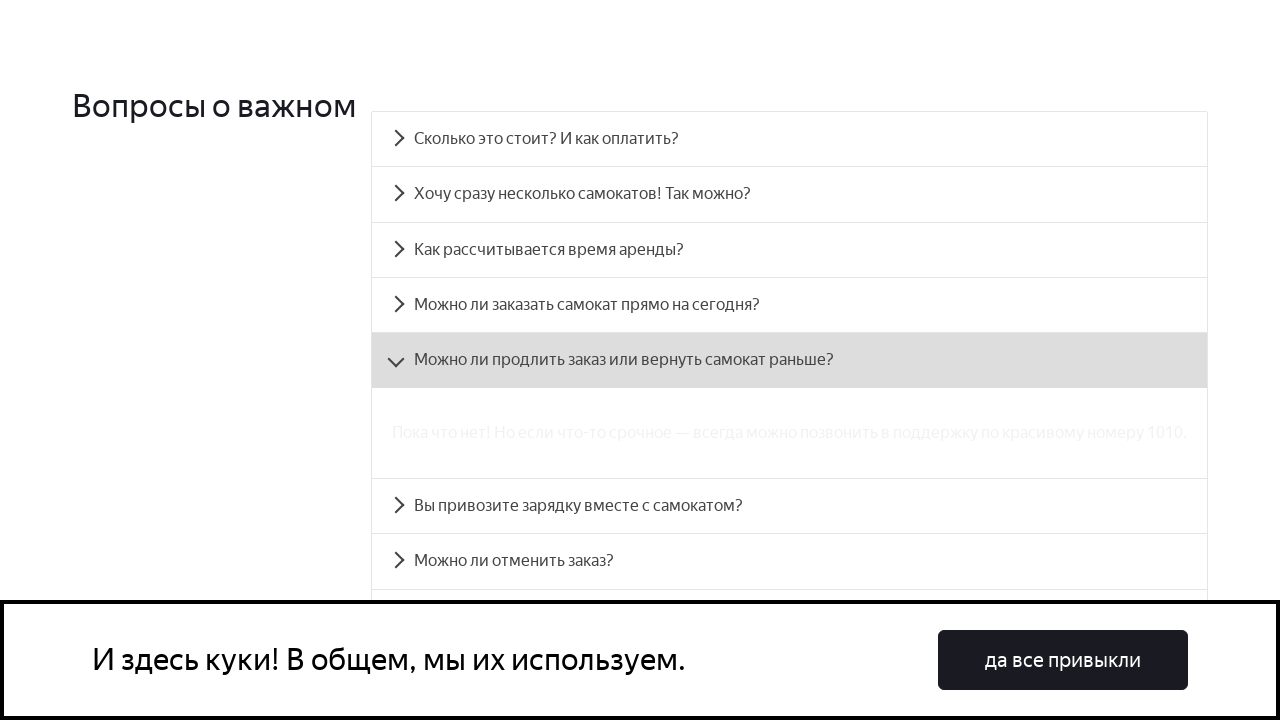

Answer panel appeared and became visible
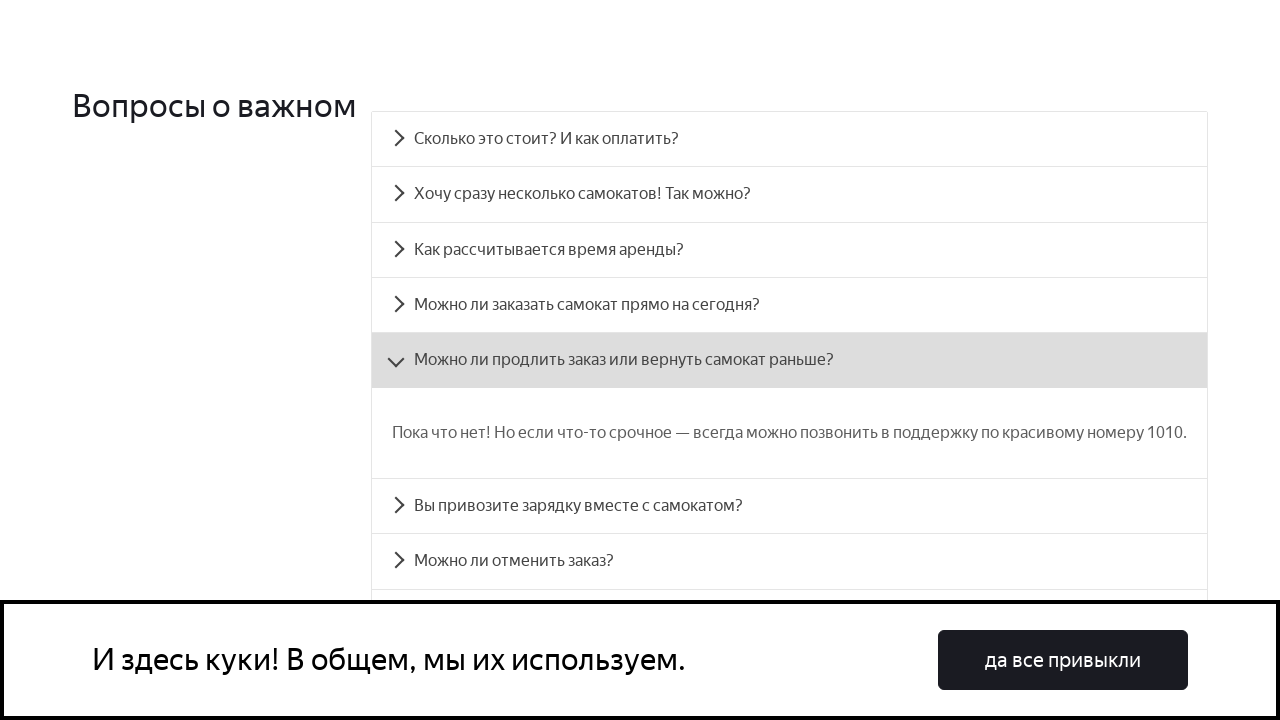

Verified that expected answer text is present in the panel
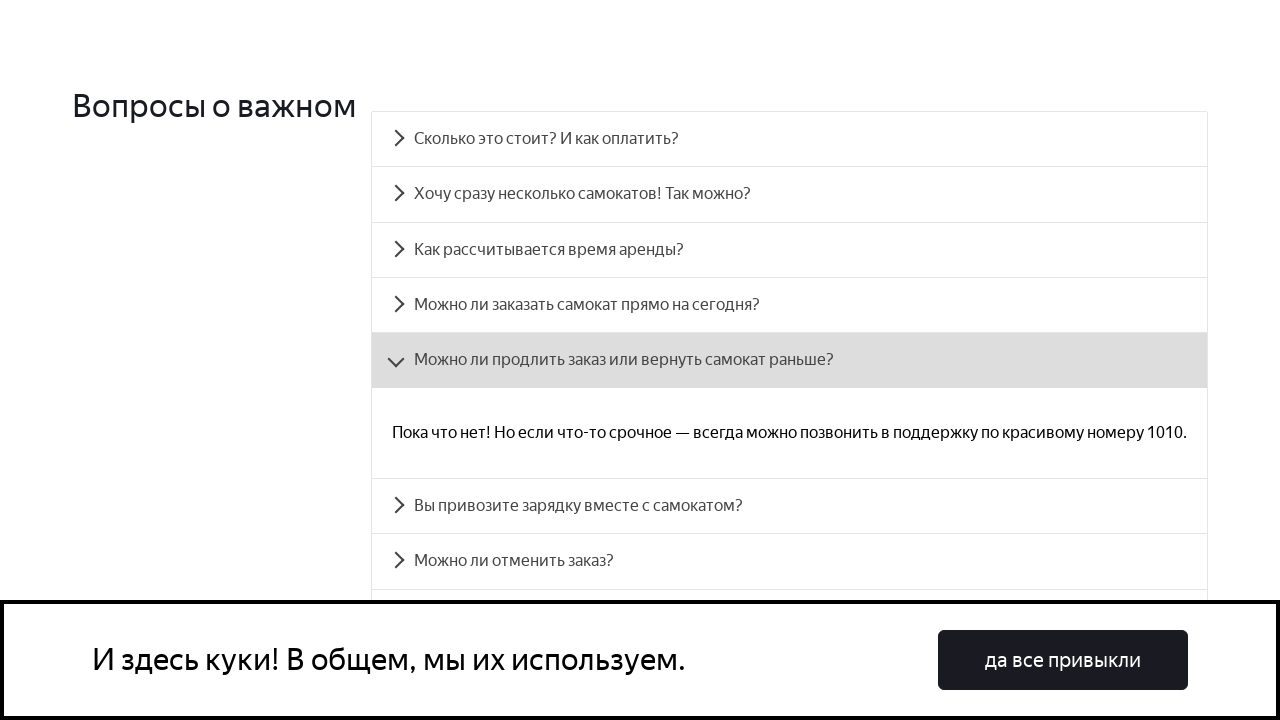

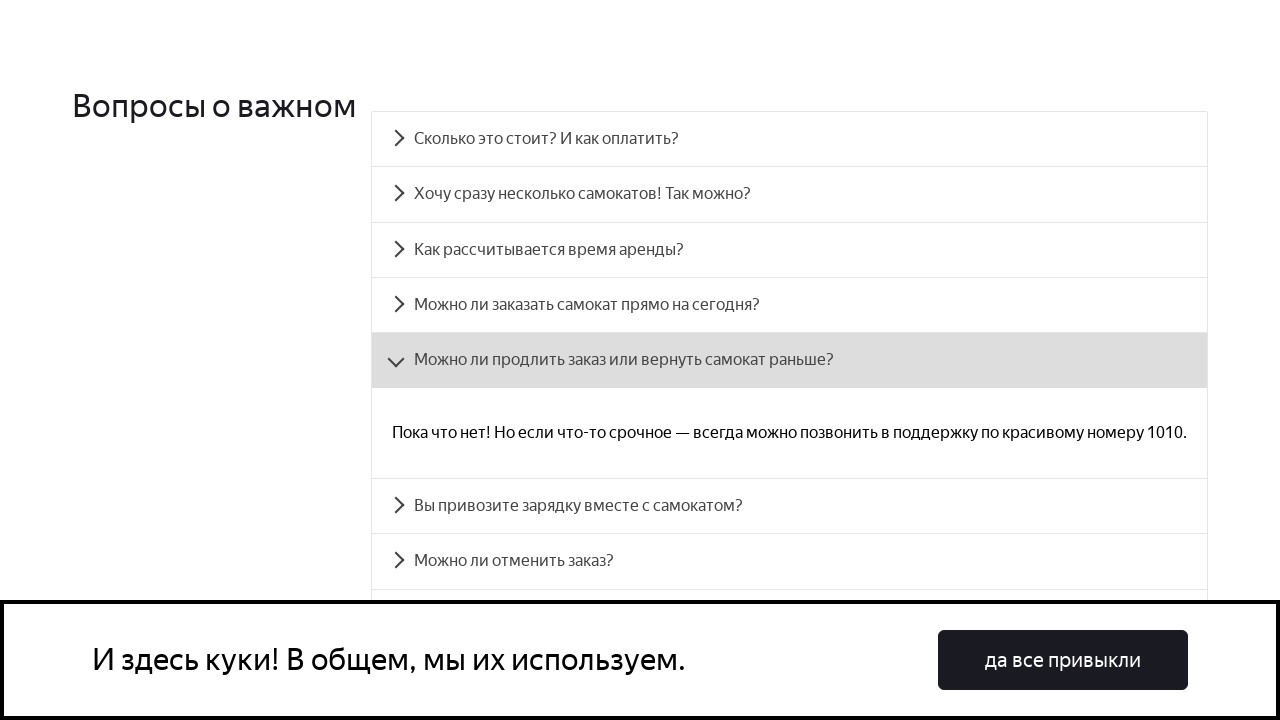